Navigates to the Bücher category page and verifies the category heading is displayed

Starting URL: https://bookbox.ch/categories/B%C3%BCcher

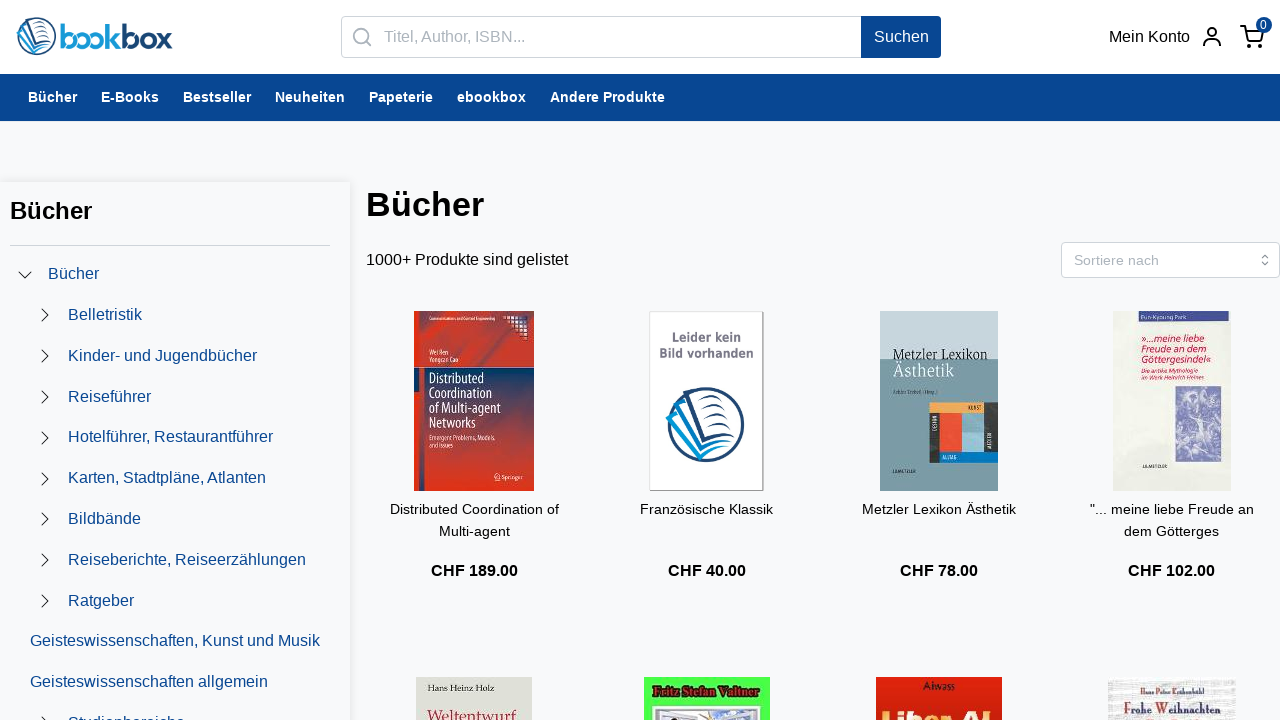

Navigated to Bücher category page
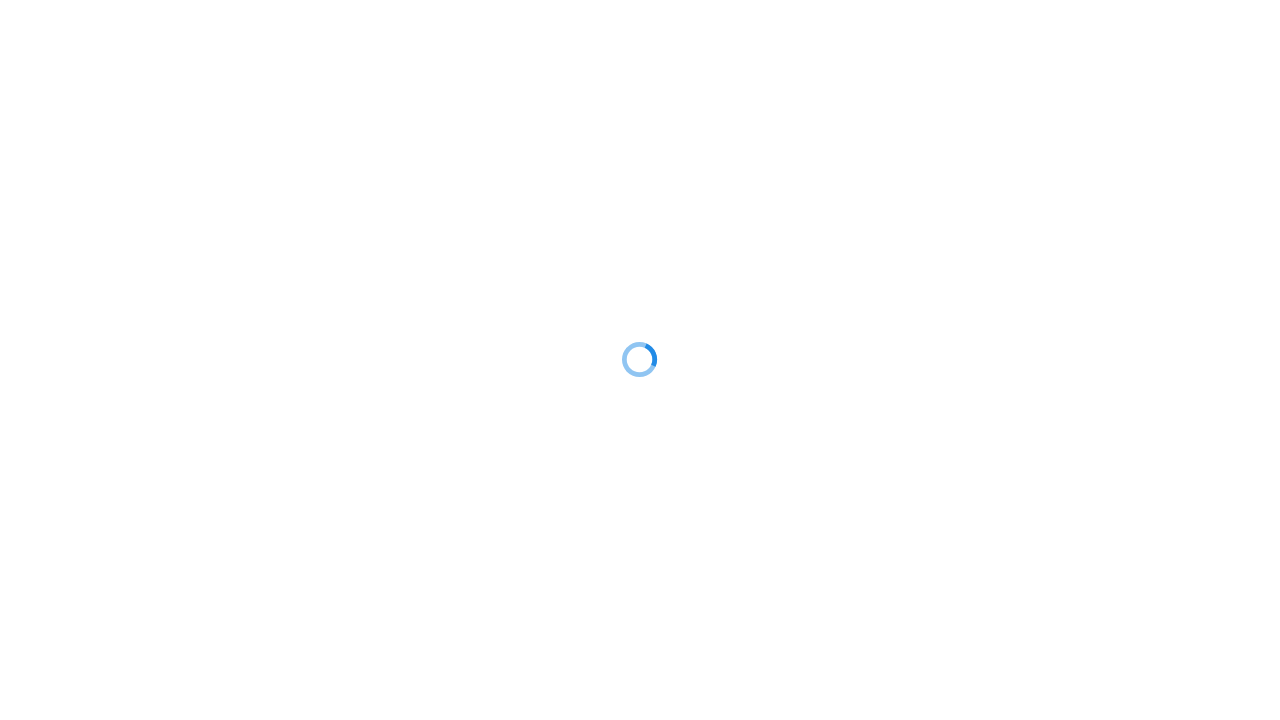

Category heading 'Bücher' is now visible
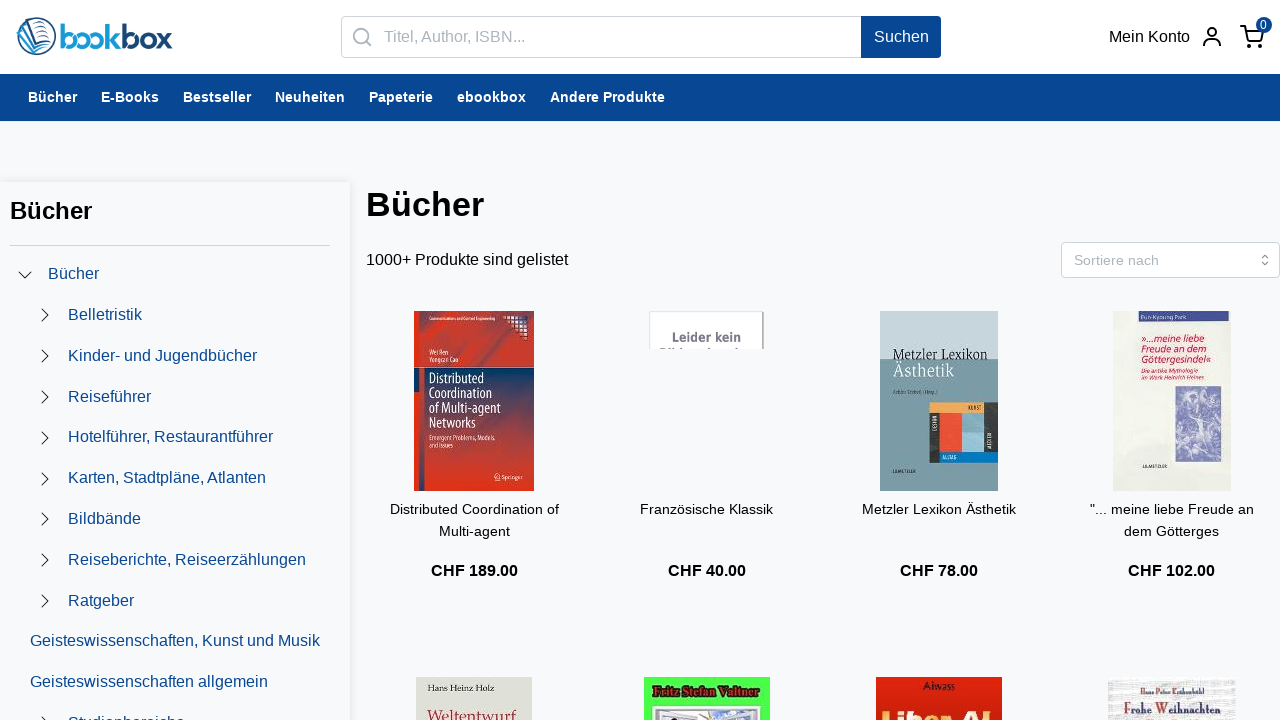

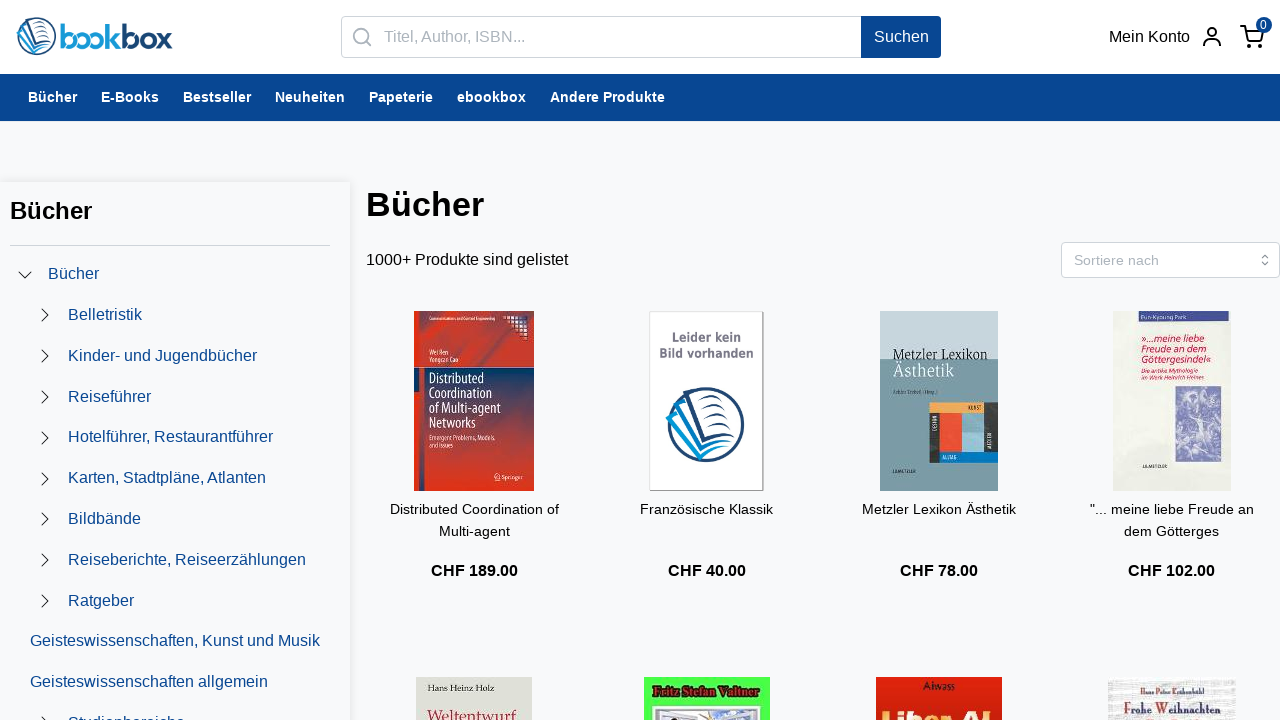